Tests JavaScript Alert popup by clicking the alert button, verifying the alert text, accepting it, and checking the result message.

Starting URL: https://the-internet.herokuapp.com/javascript_alerts

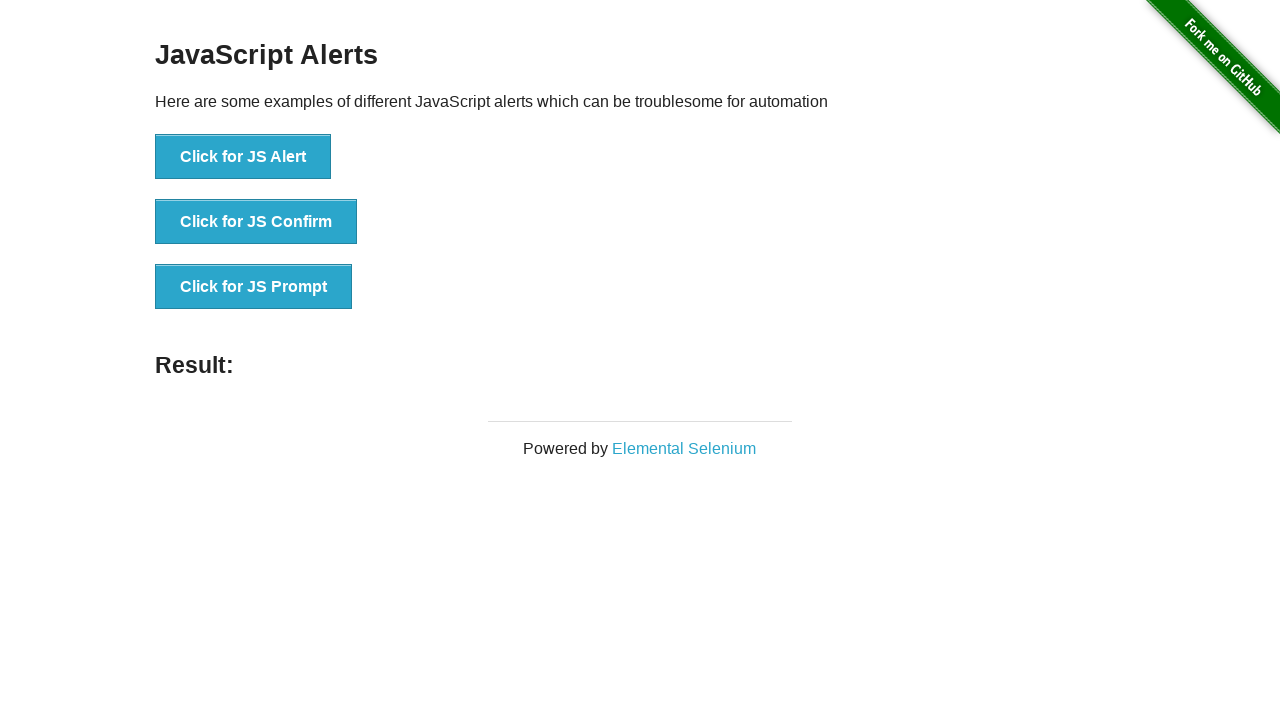

Navigated to JavaScript Alerts page
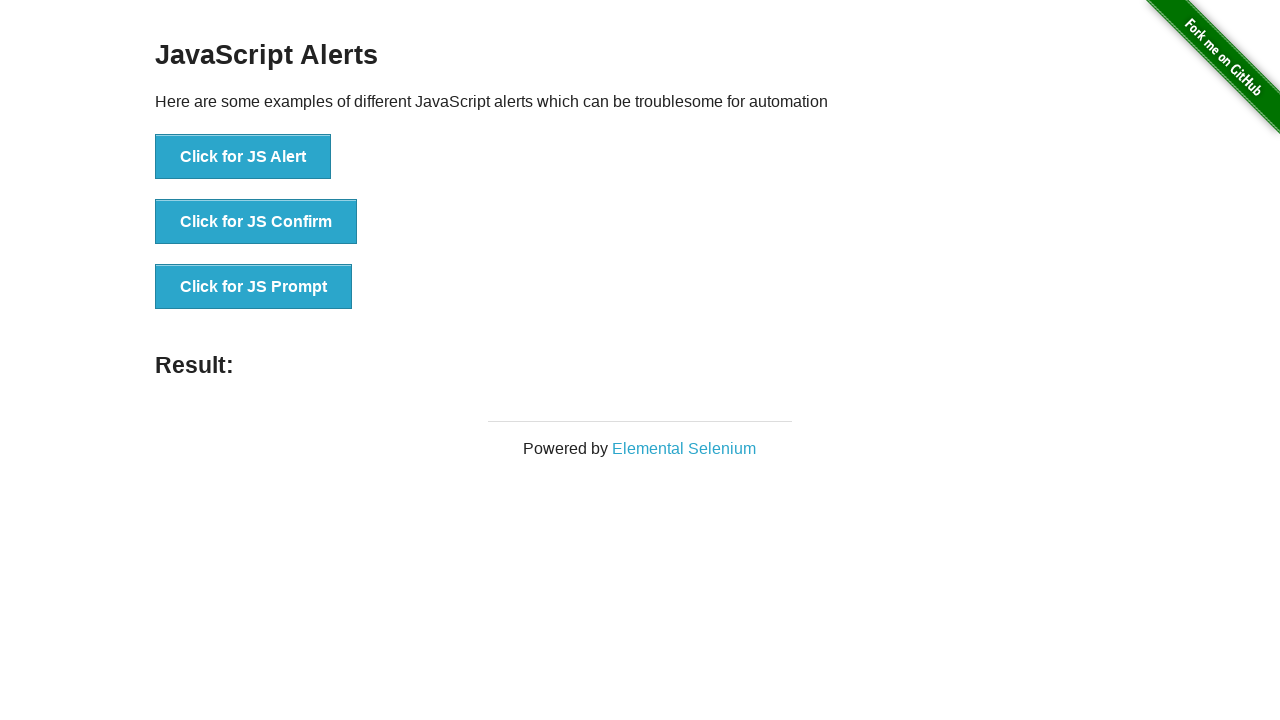

Clicked the JS Alert button at (243, 157) on button[onclick='jsAlert()']
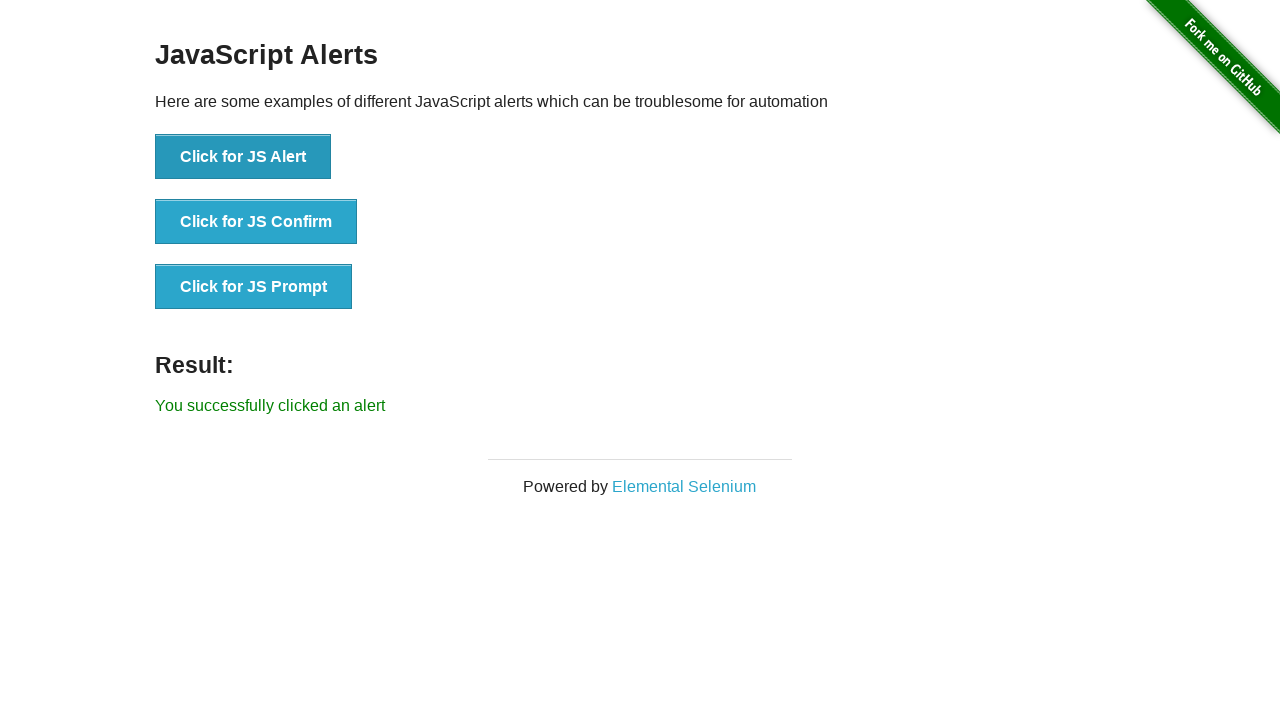

Set up dialog handler to accept alerts
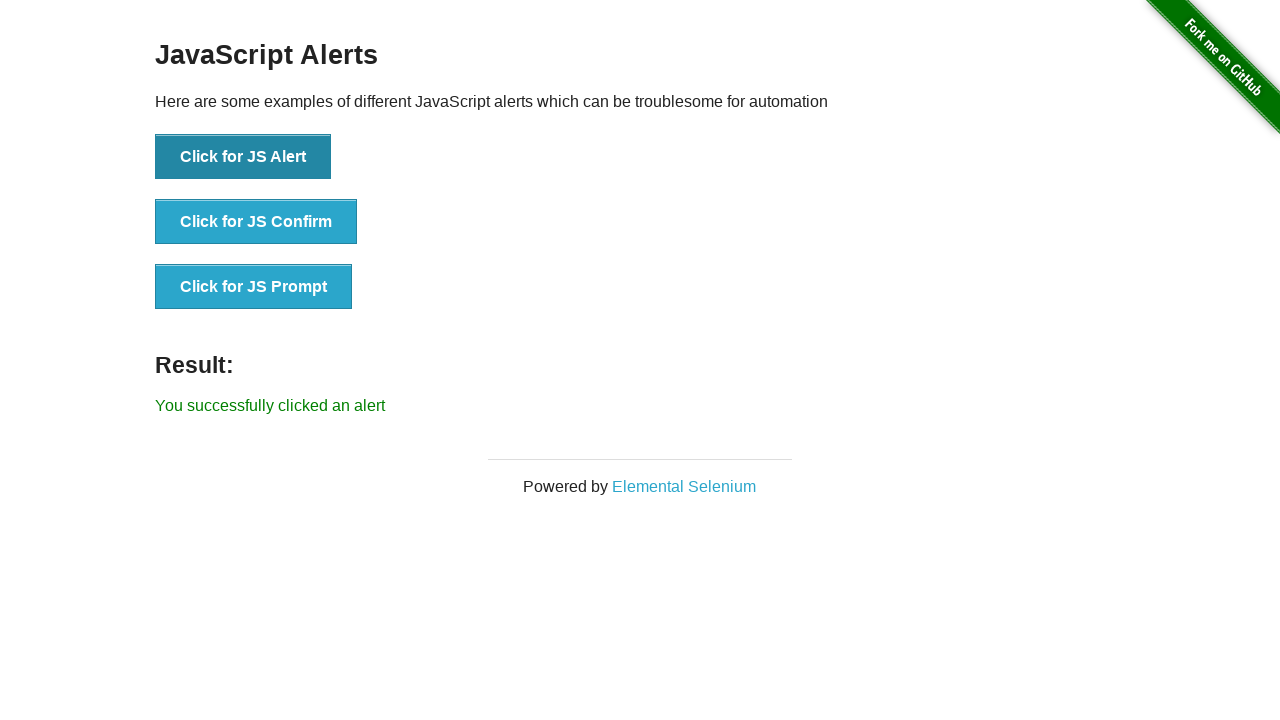

Result message element loaded
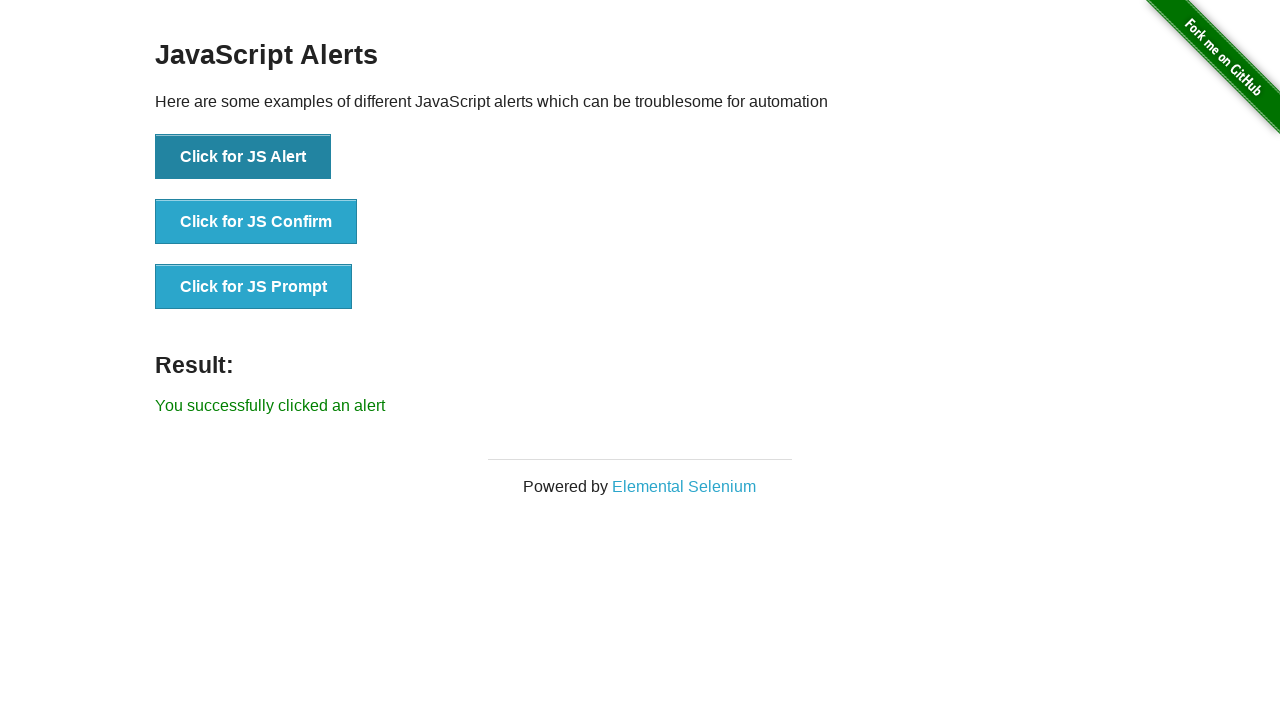

Retrieved result text: 'You successfully clicked an alert'
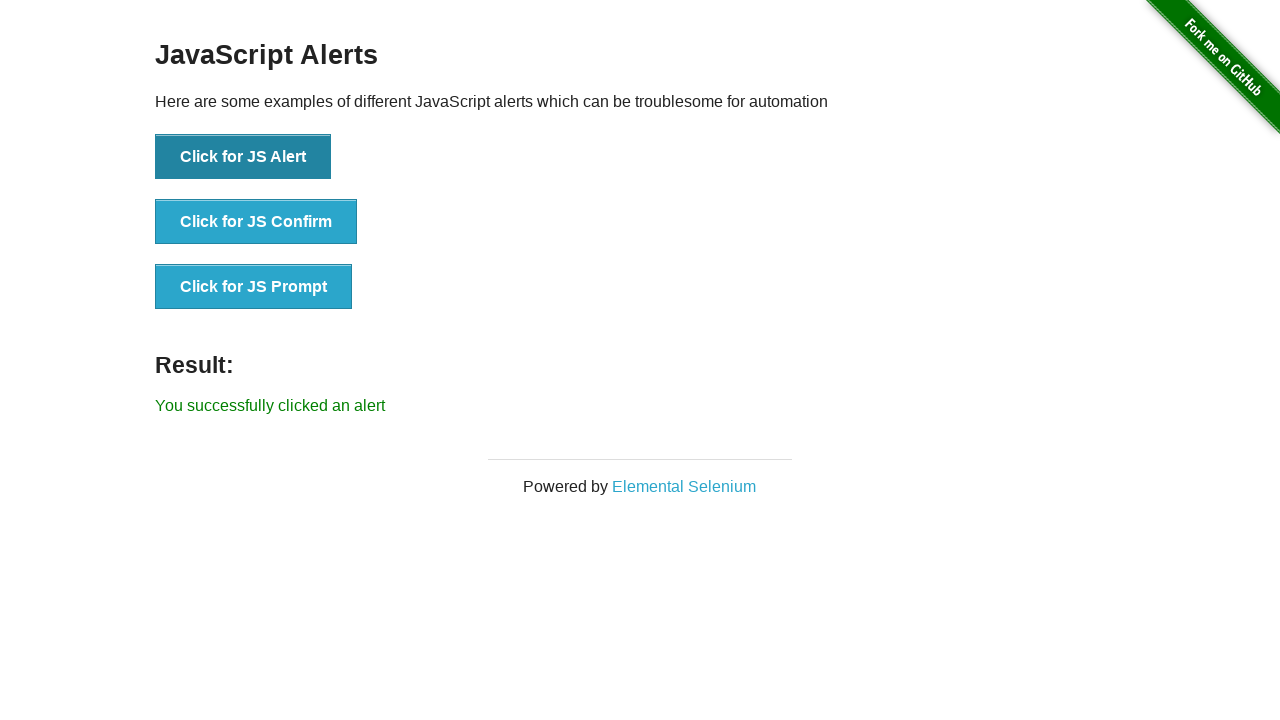

Verified alert was successfully accepted with correct message
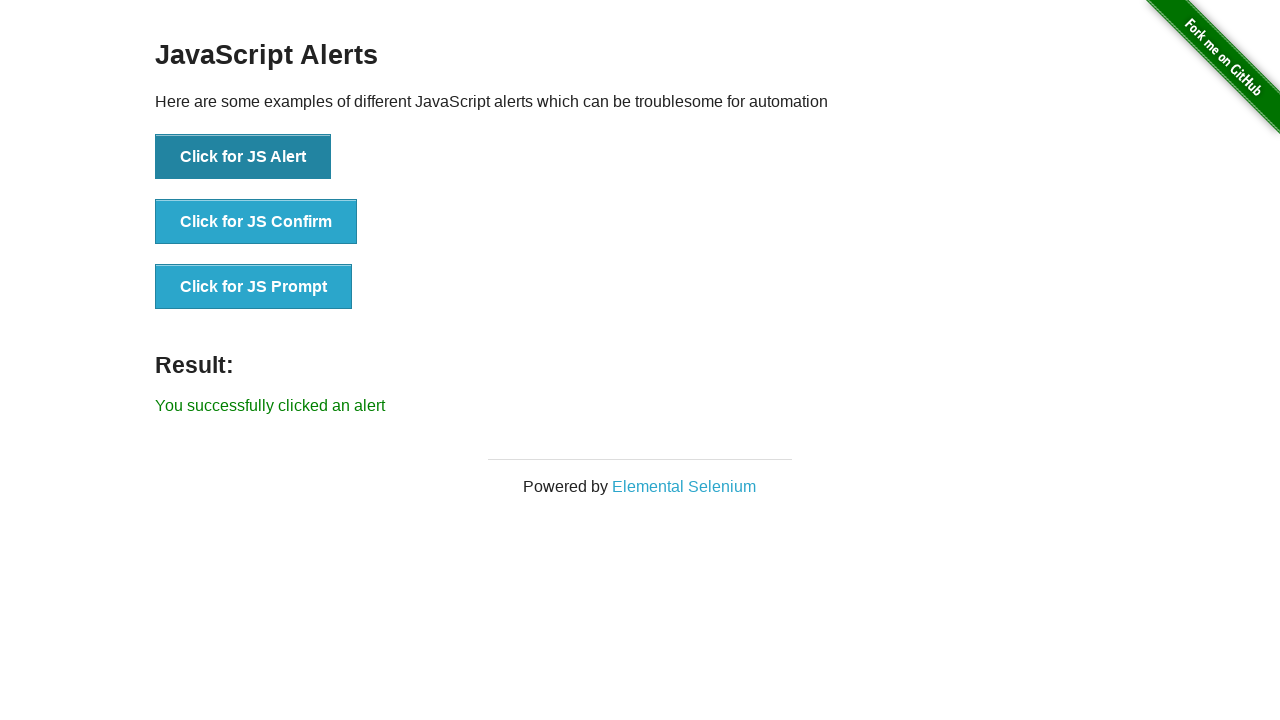

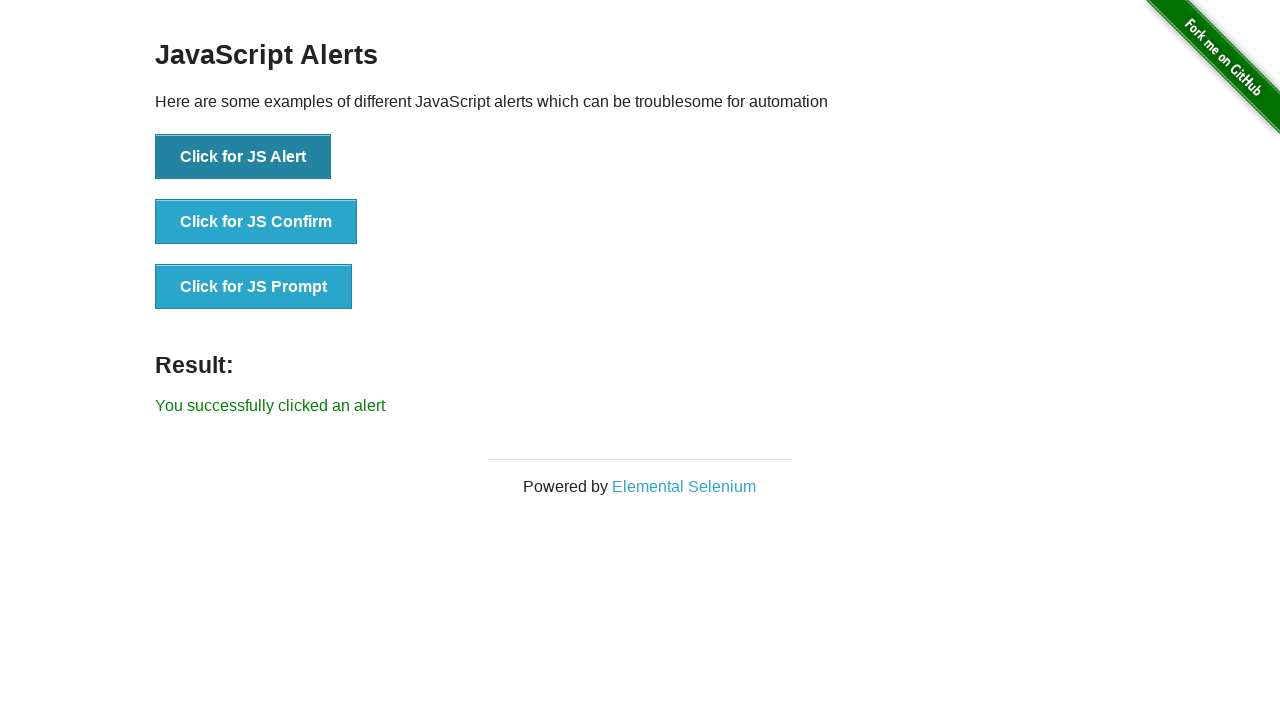